Tests dynamic loading functionality by clicking the Start button and verifying that "Hello World!" text appears after loading

Starting URL: https://the-internet.herokuapp.com/dynamic_loading/1

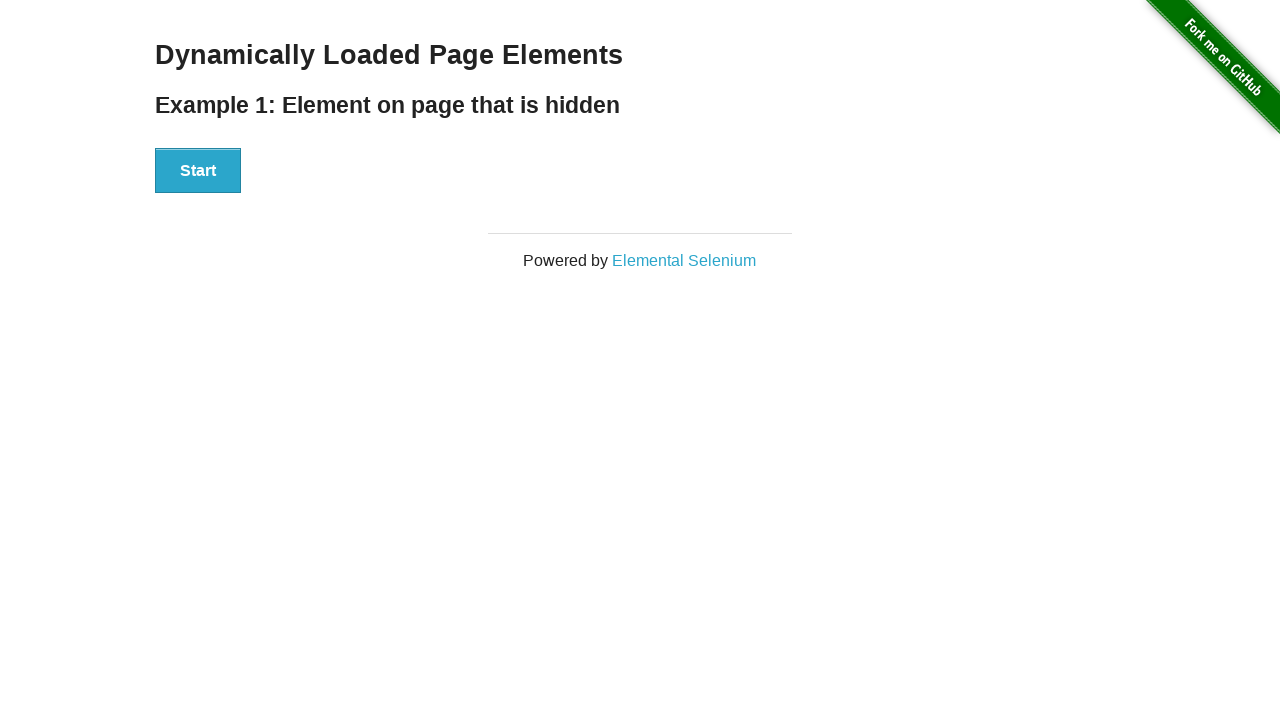

Clicked the Start button to trigger dynamic loading at (198, 171) on xpath=//button
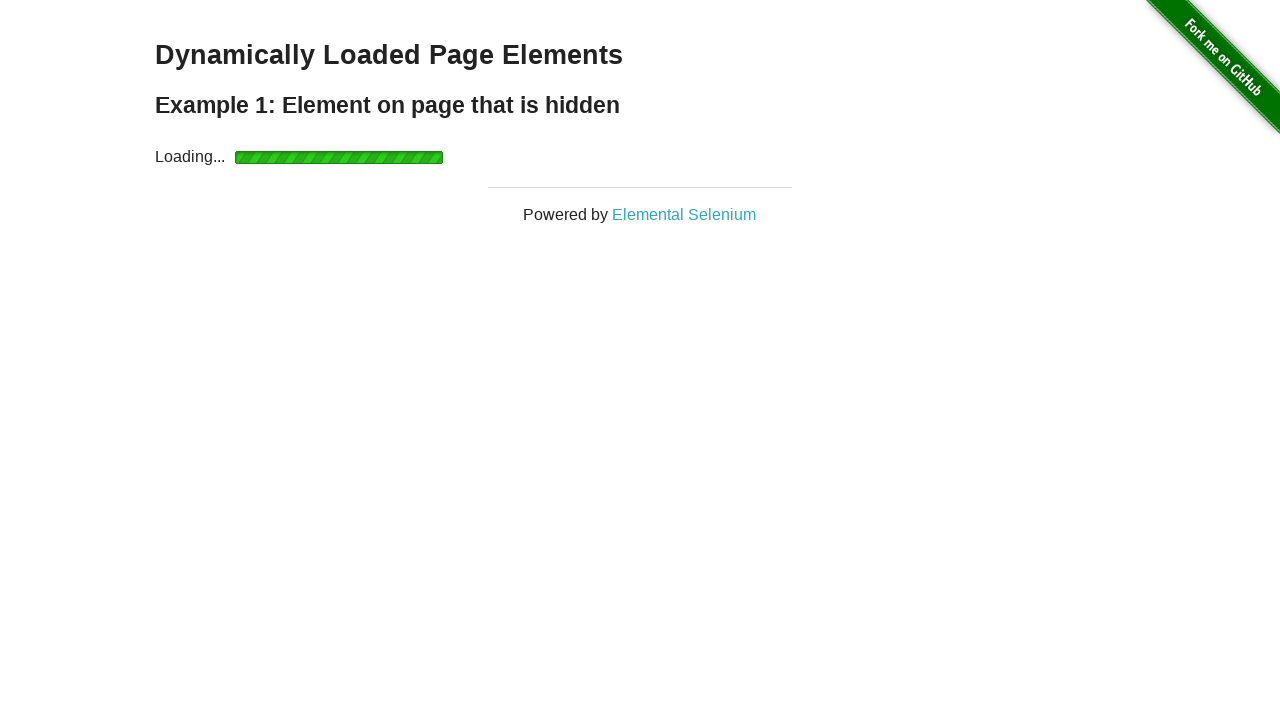

Waited for 'Hello World!' text to become visible
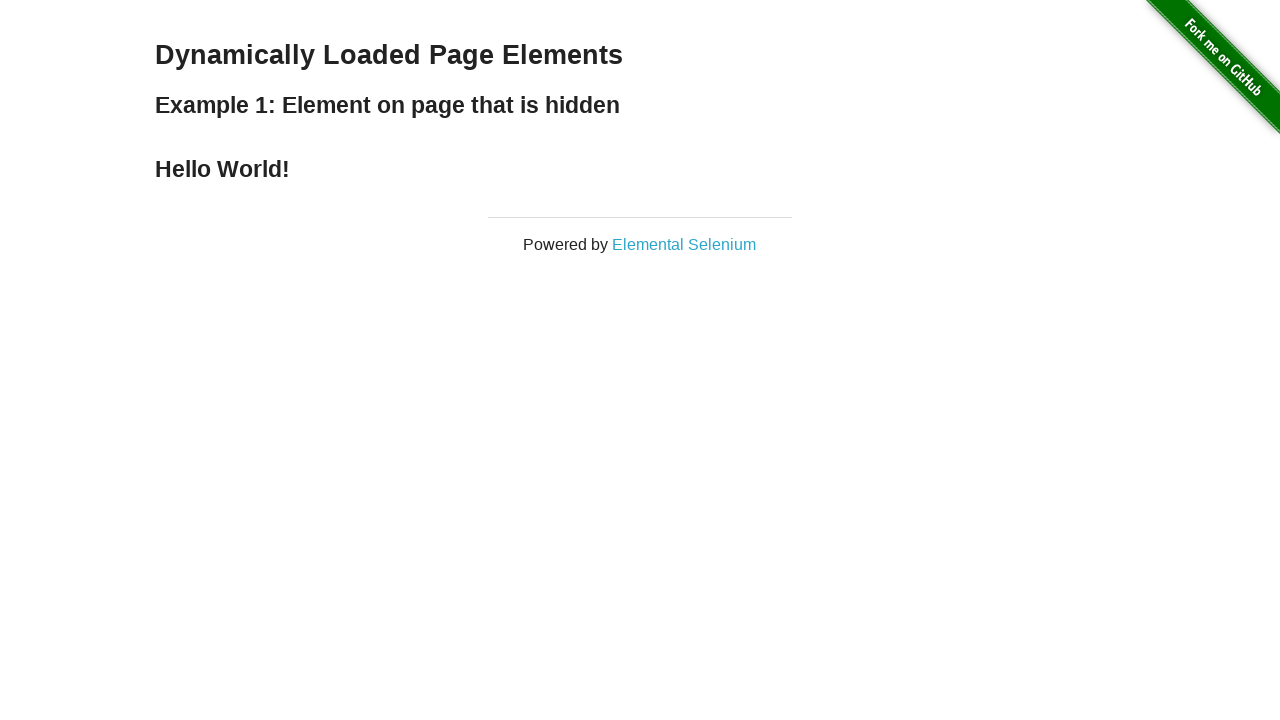

Located the Hello World element
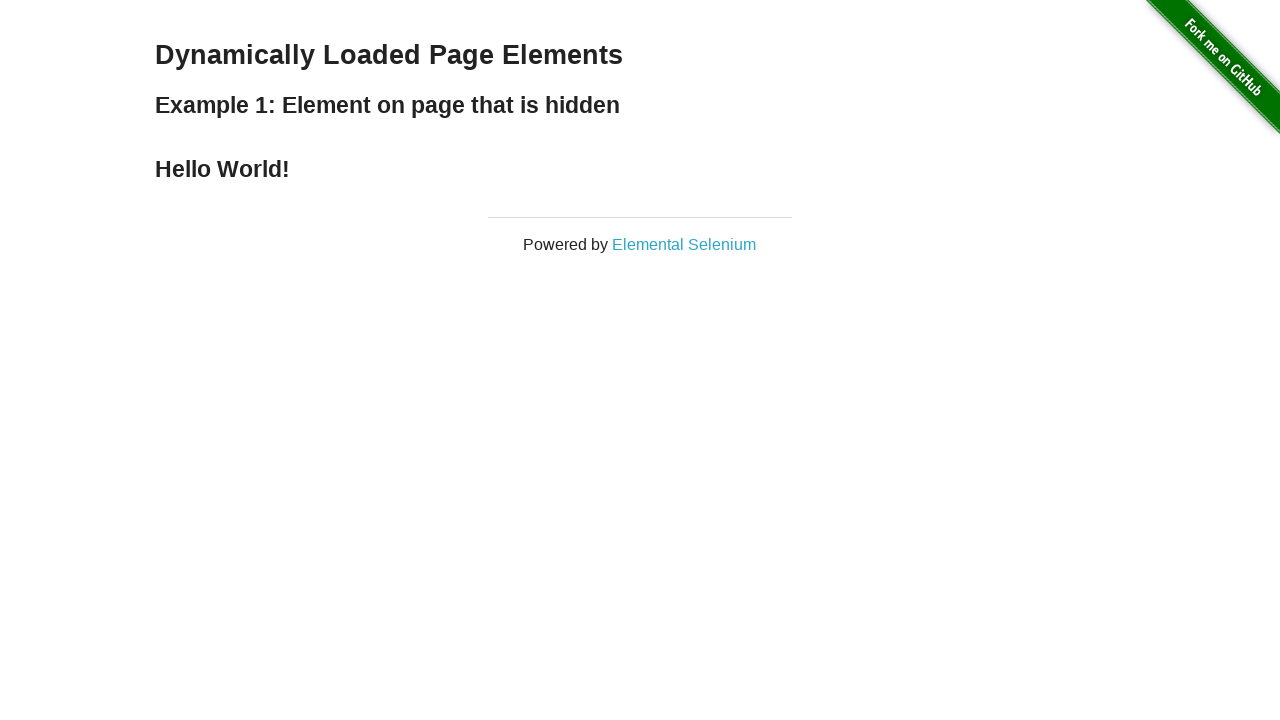

Verified that the element contains 'Hello World!' text
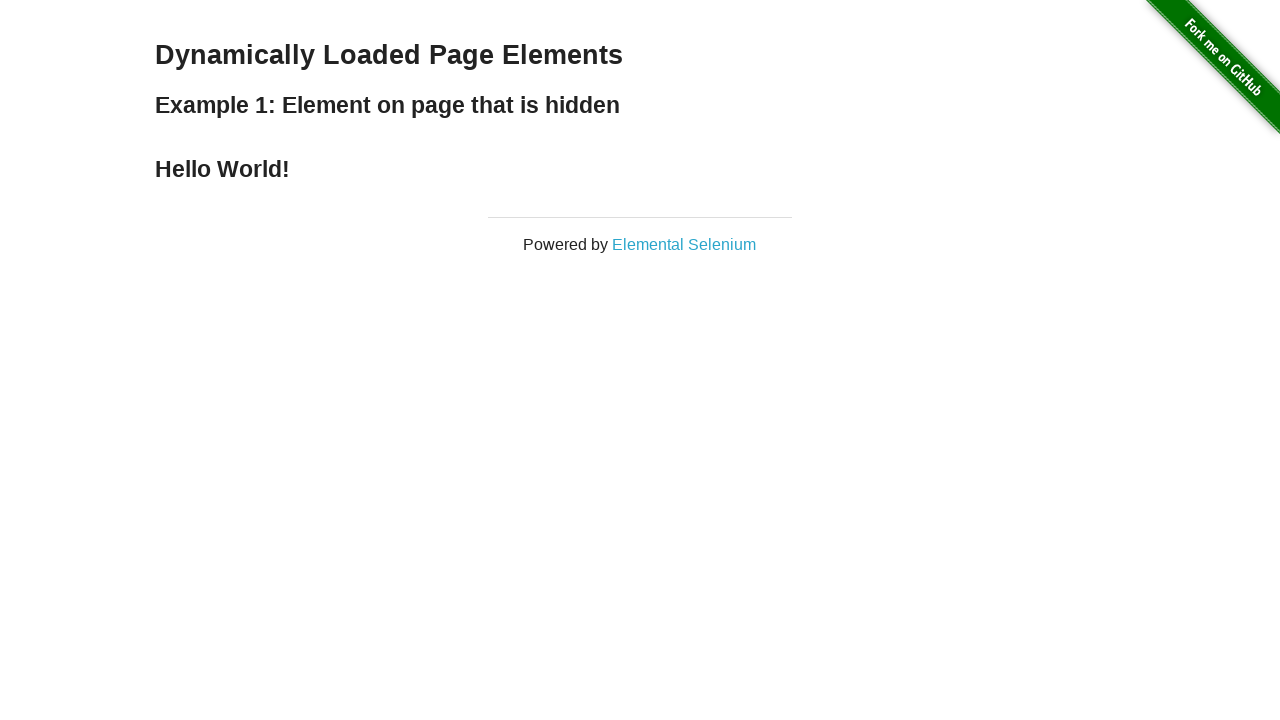

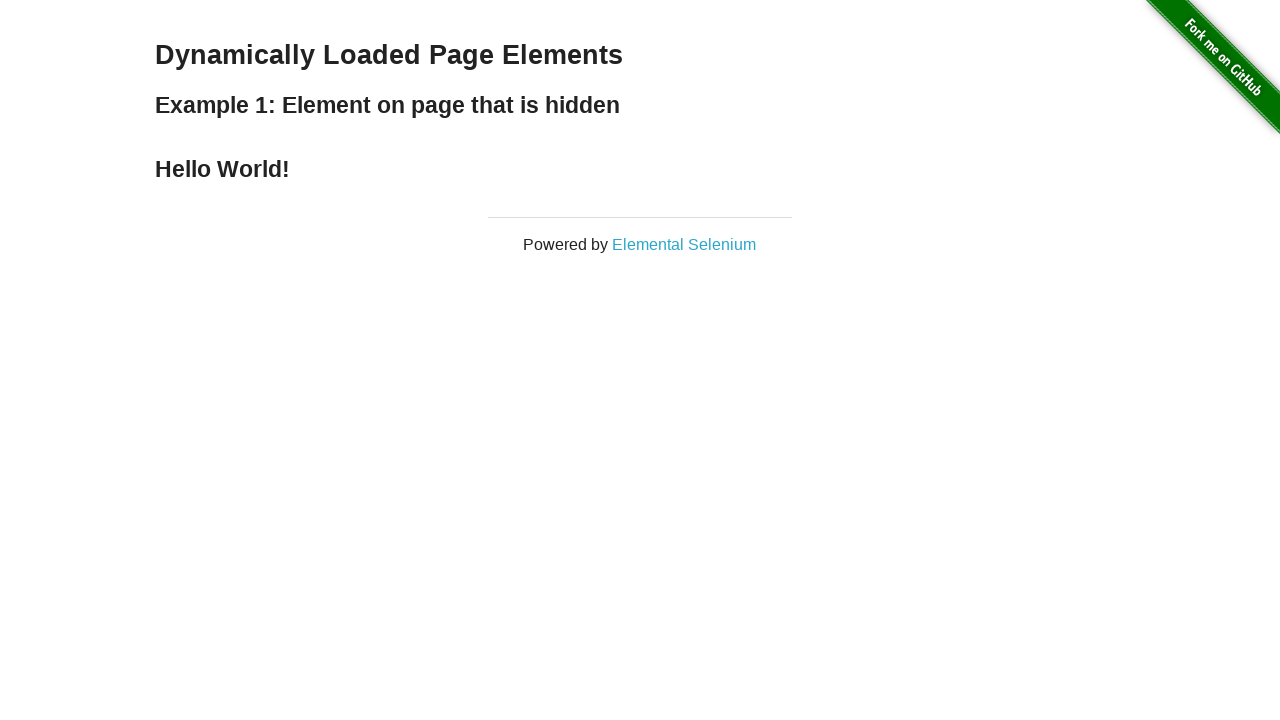